Tests checkbox functionality by clicking a checkbox and verifying its selection state, also counts total checkboxes on the page

Starting URL: https://rahulshettyacademy.com/dropdownsPractise/

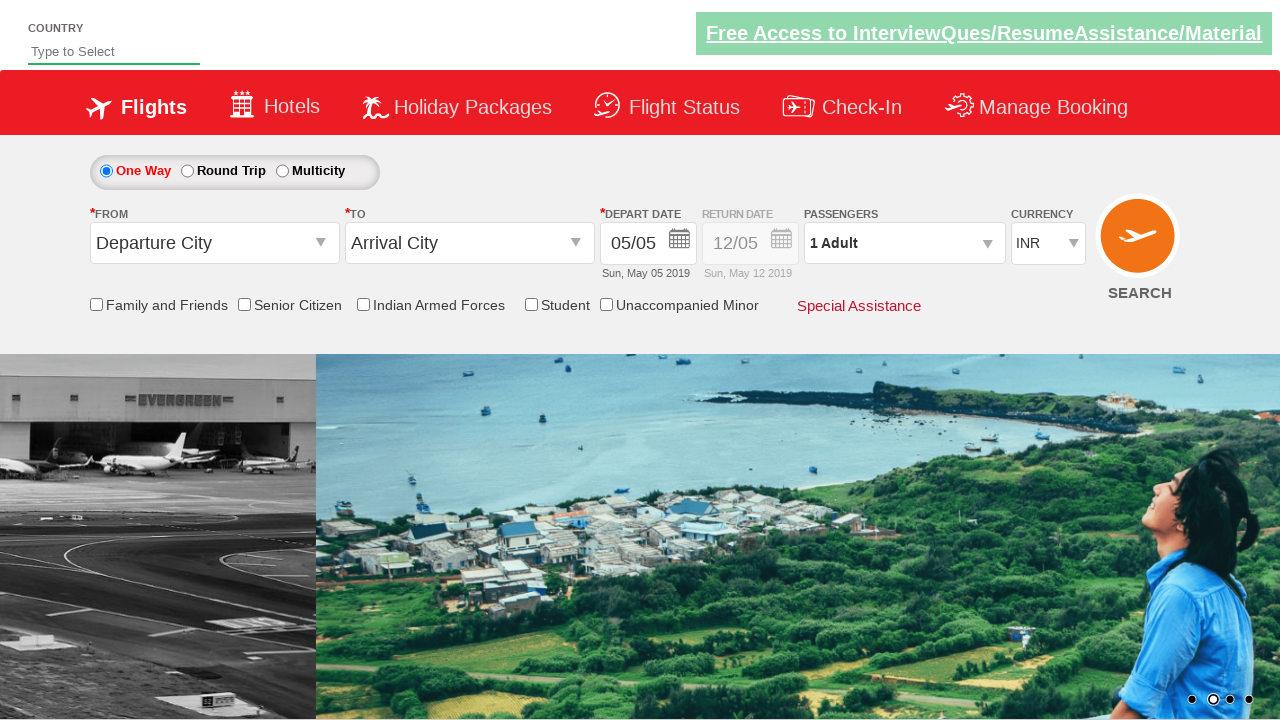

Clicked the friends and family checkbox at (96, 304) on #ctl00_mainContent_chk_friendsandfamily
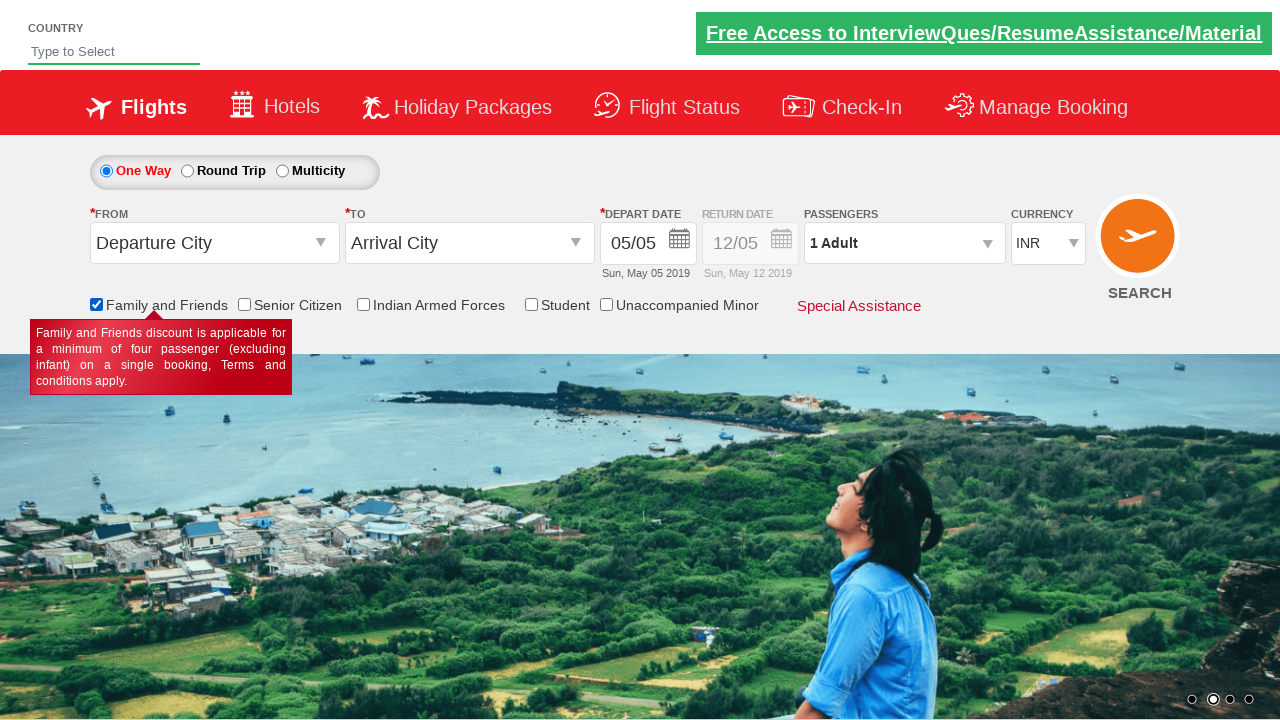

Verified checkbox selection state: True
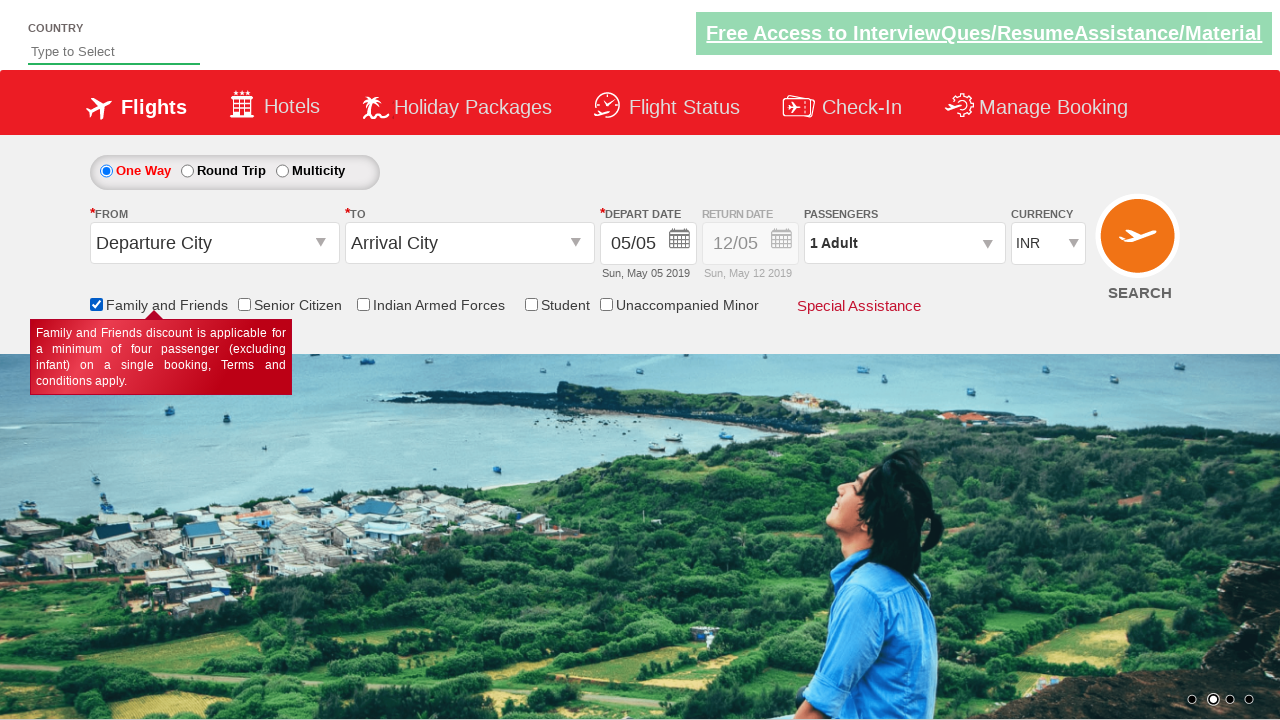

Counted total checkboxes on page: 6
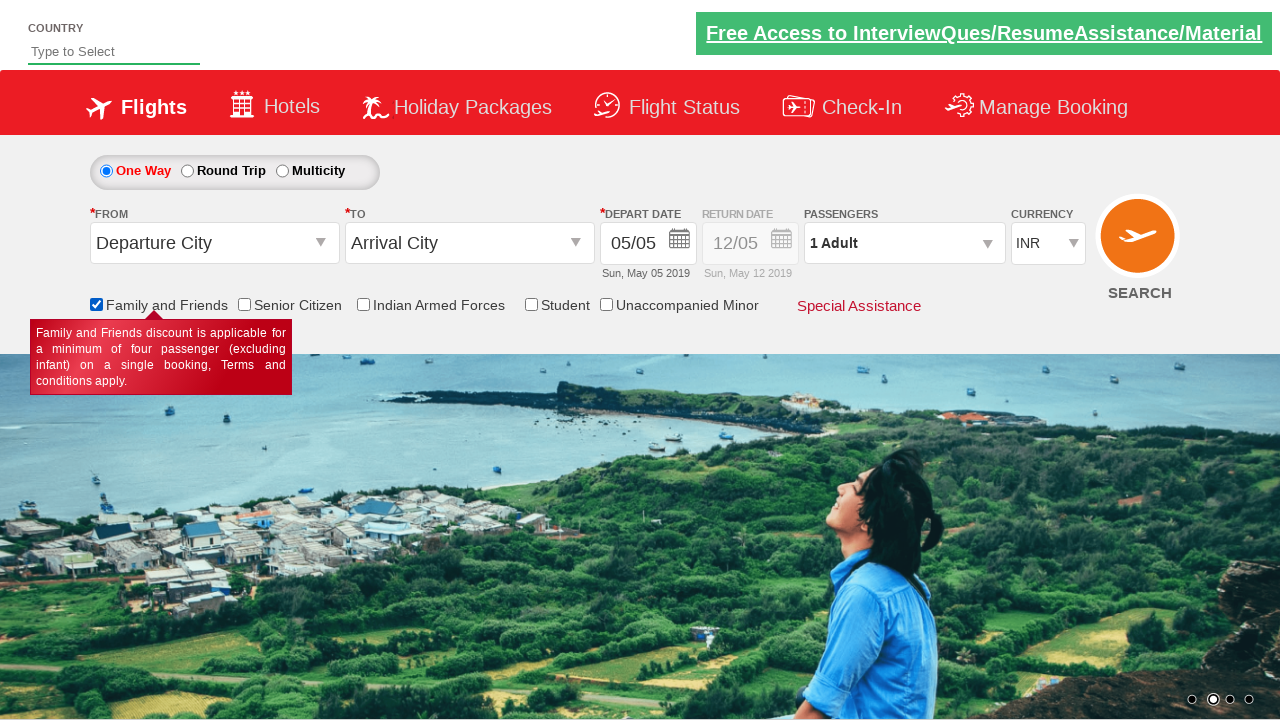

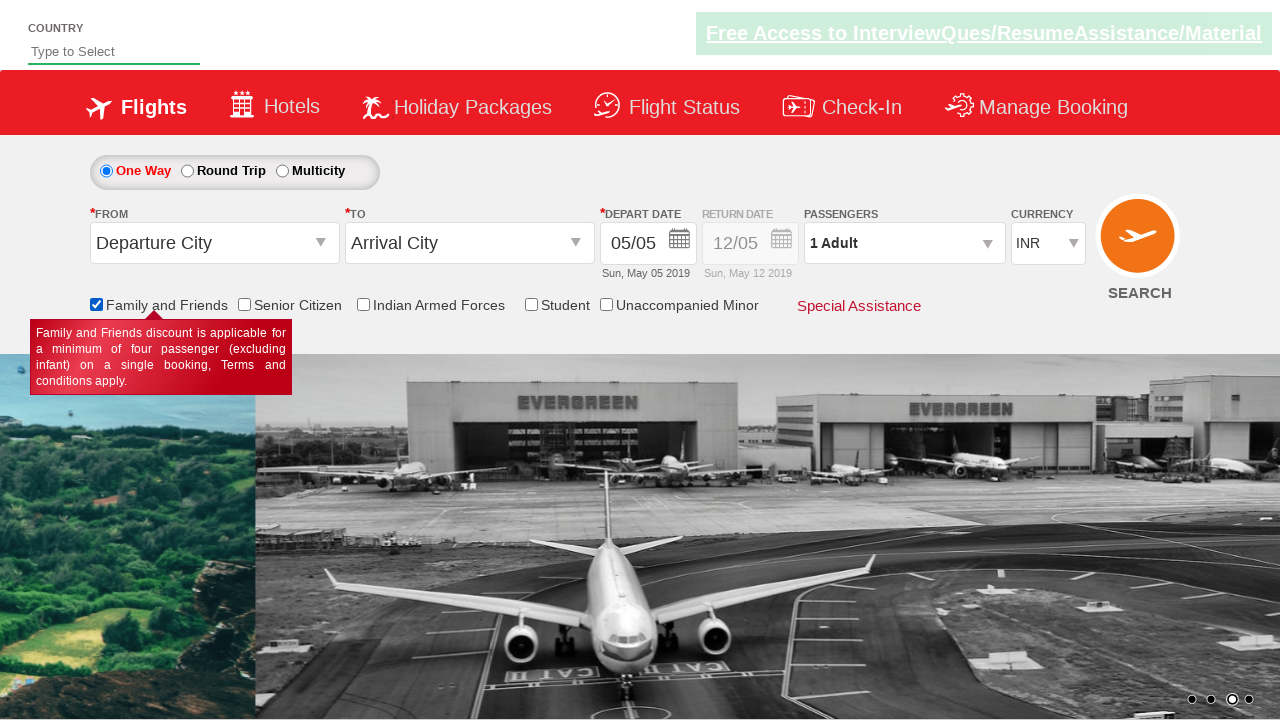